Tests navigation on Test Automation University website by clicking on Certificates link and then navigating to Top 100 Students page, verifying students are displayed

Starting URL: https://testautomationu.applitools.com/

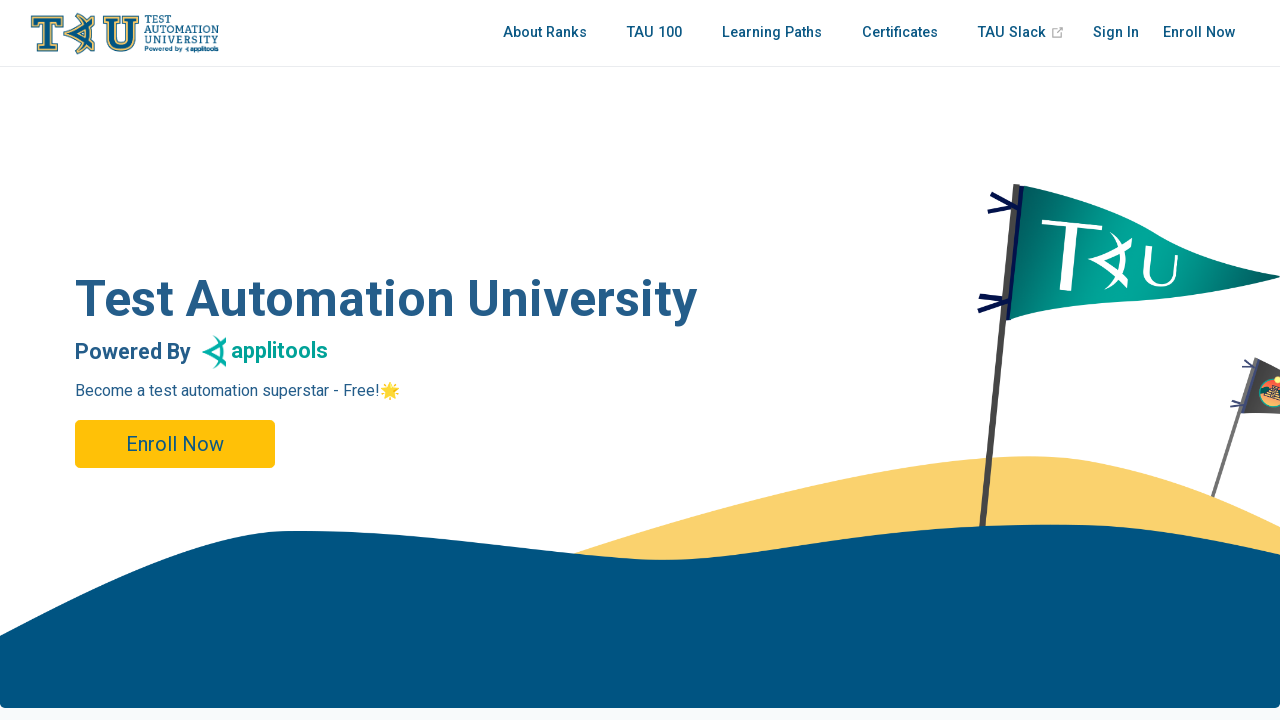

Navigated to Test Automation University homepage
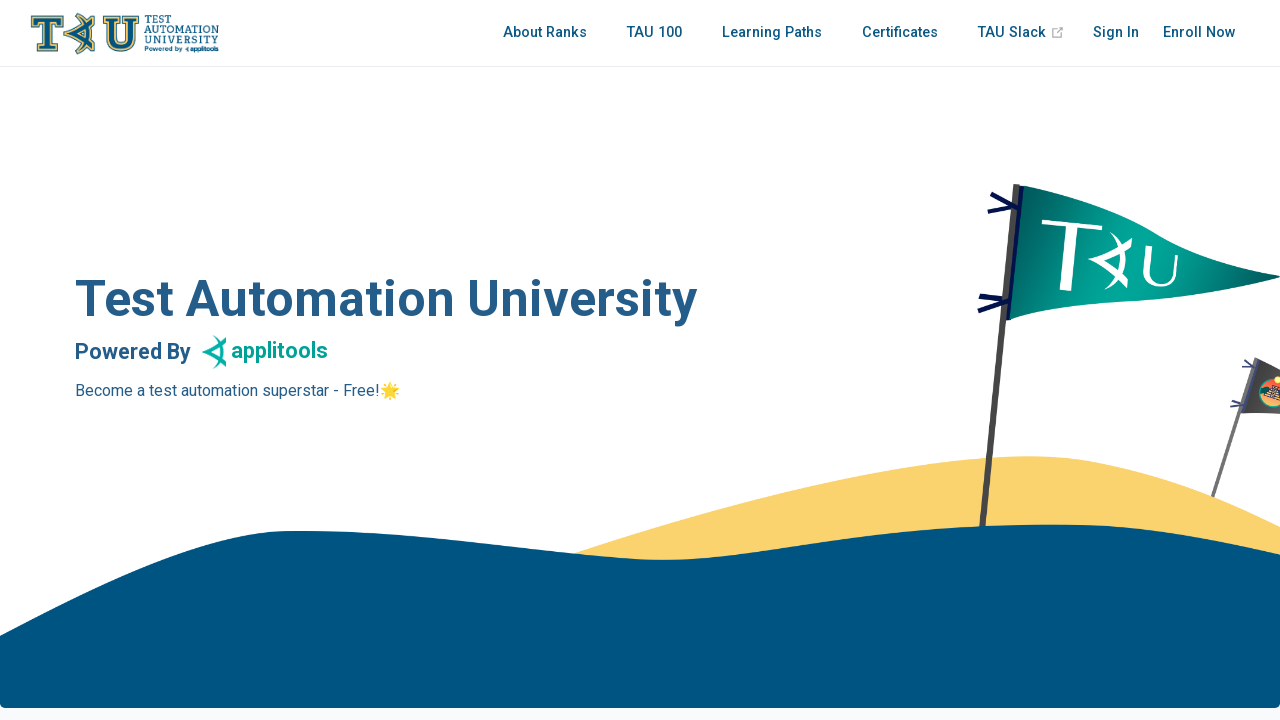

Clicked on Certificates link at (900, 33) on a:text('Certificates')
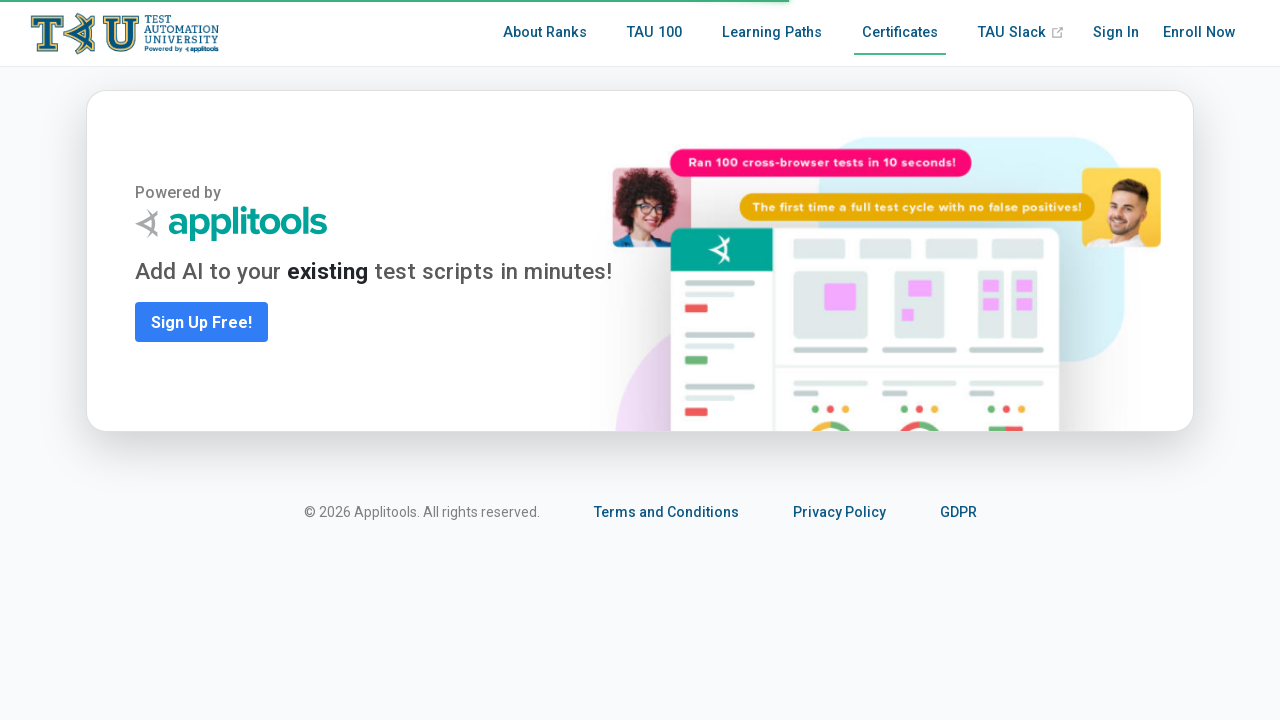

Clicked on Top 100 Students link at (654, 33) on nav.nav-links.can-hide >> a[href='/tau100.html']
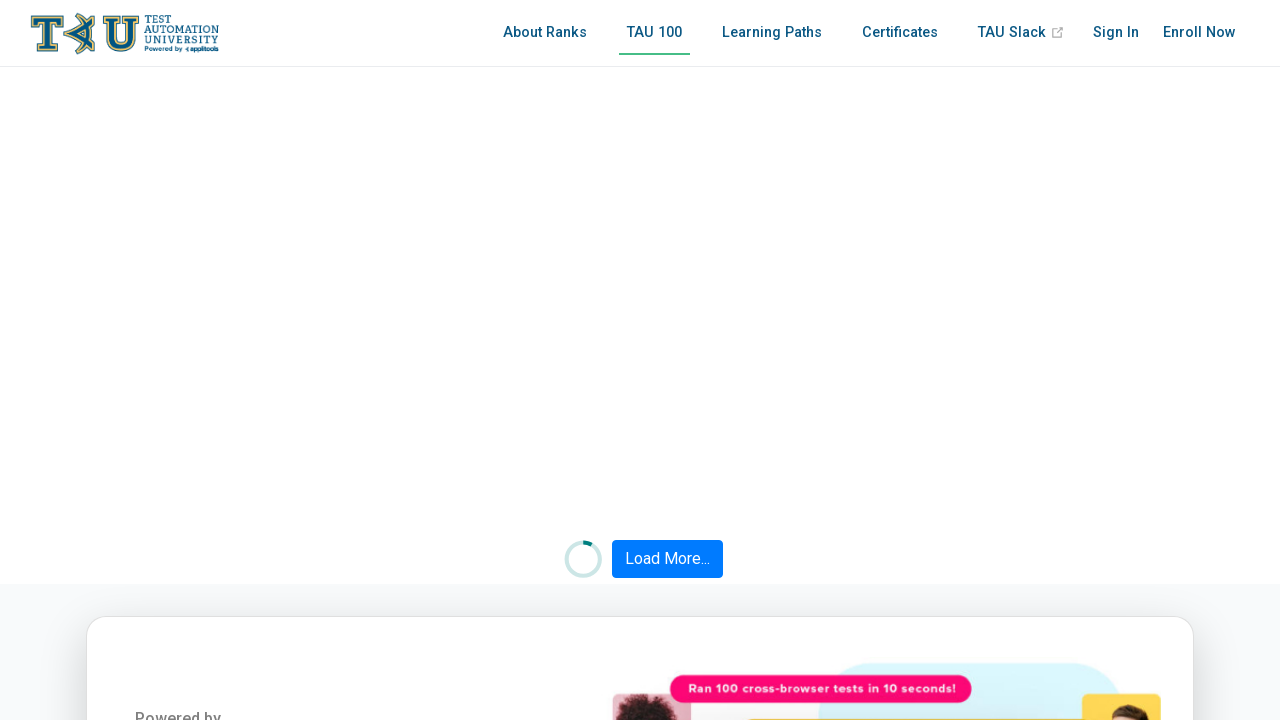

Top 100 Students page loaded with student items displayed
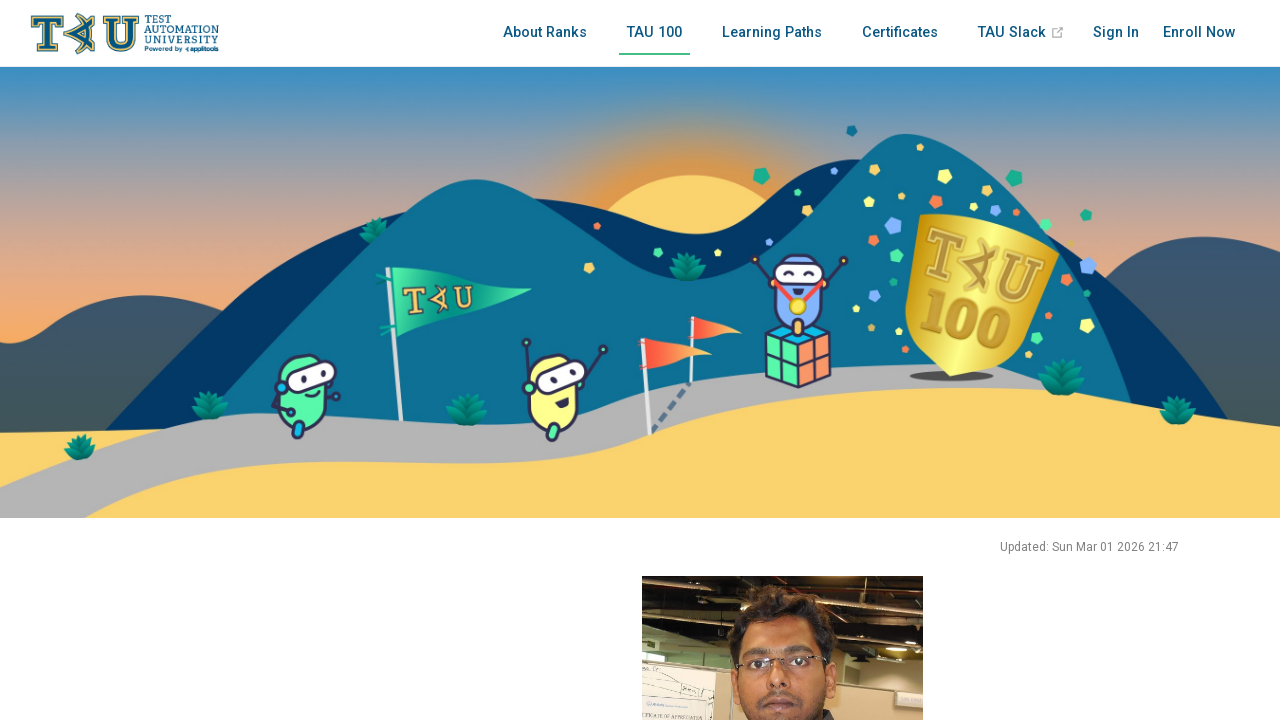

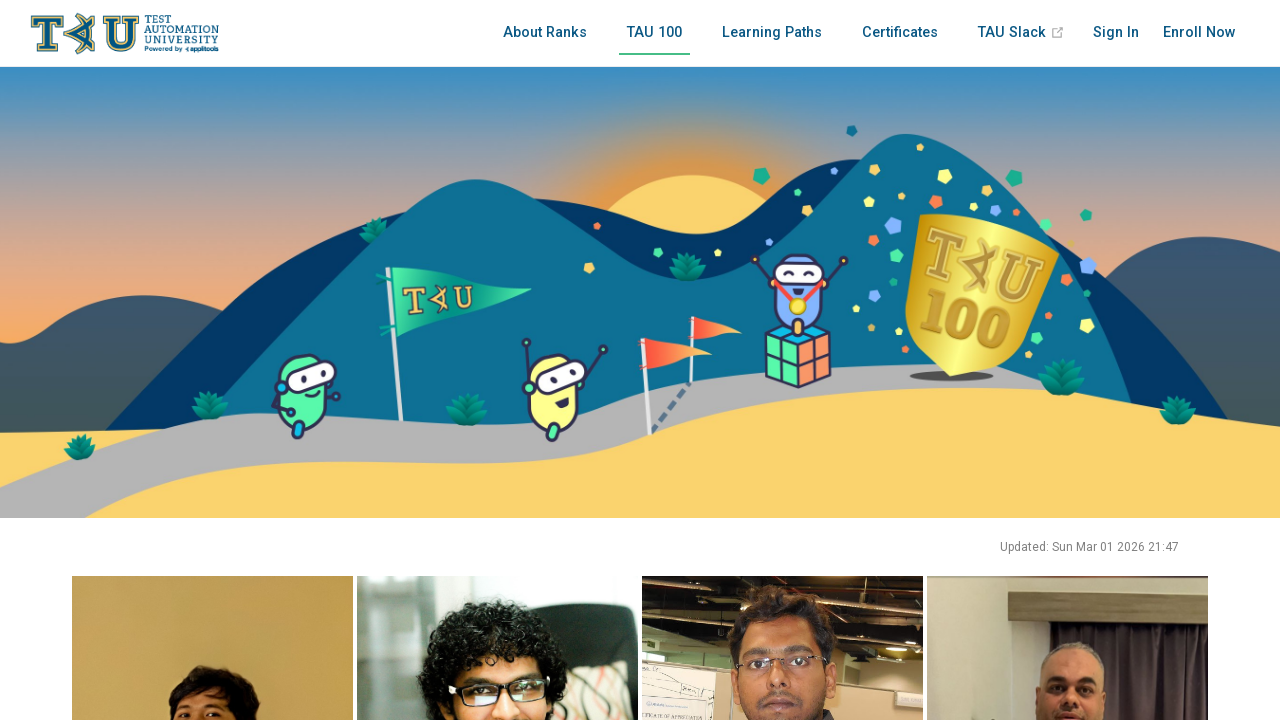